Tests dropdown interaction on a flight booking demo site by selecting the last option from the departure city dropdown.

Starting URL: https://blazedemo.com/index.php

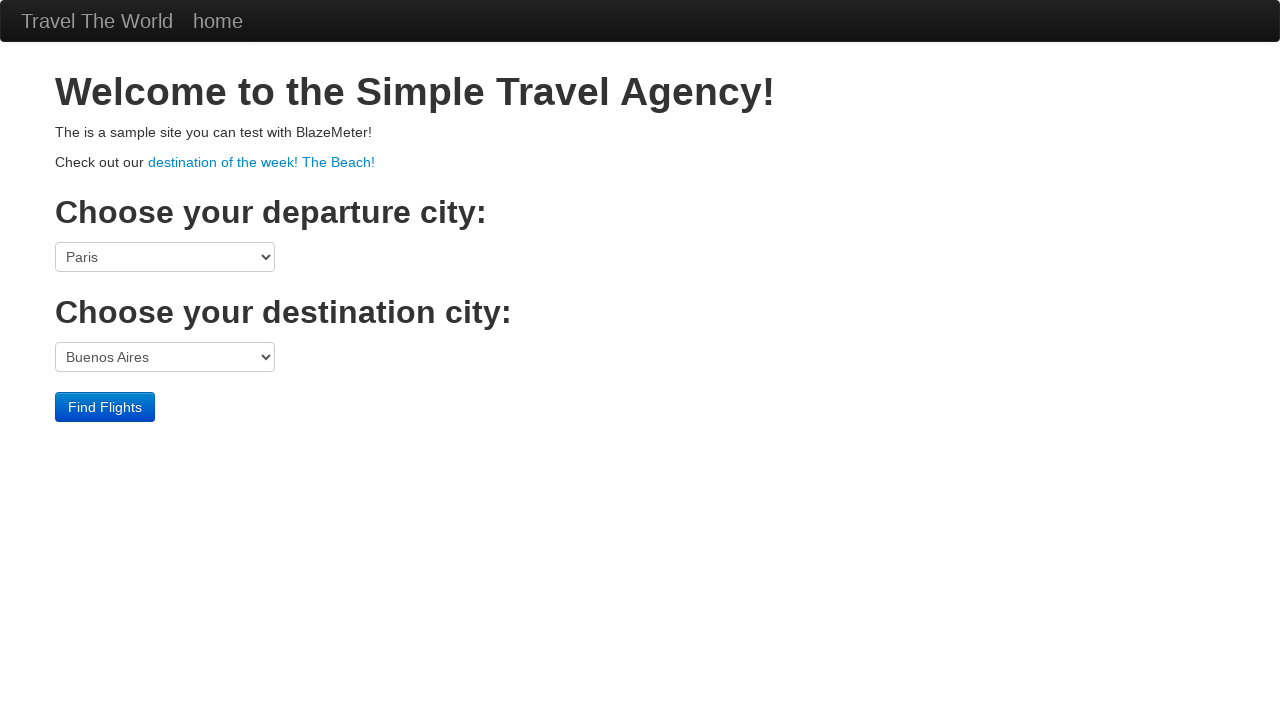

Located the departure city dropdown element
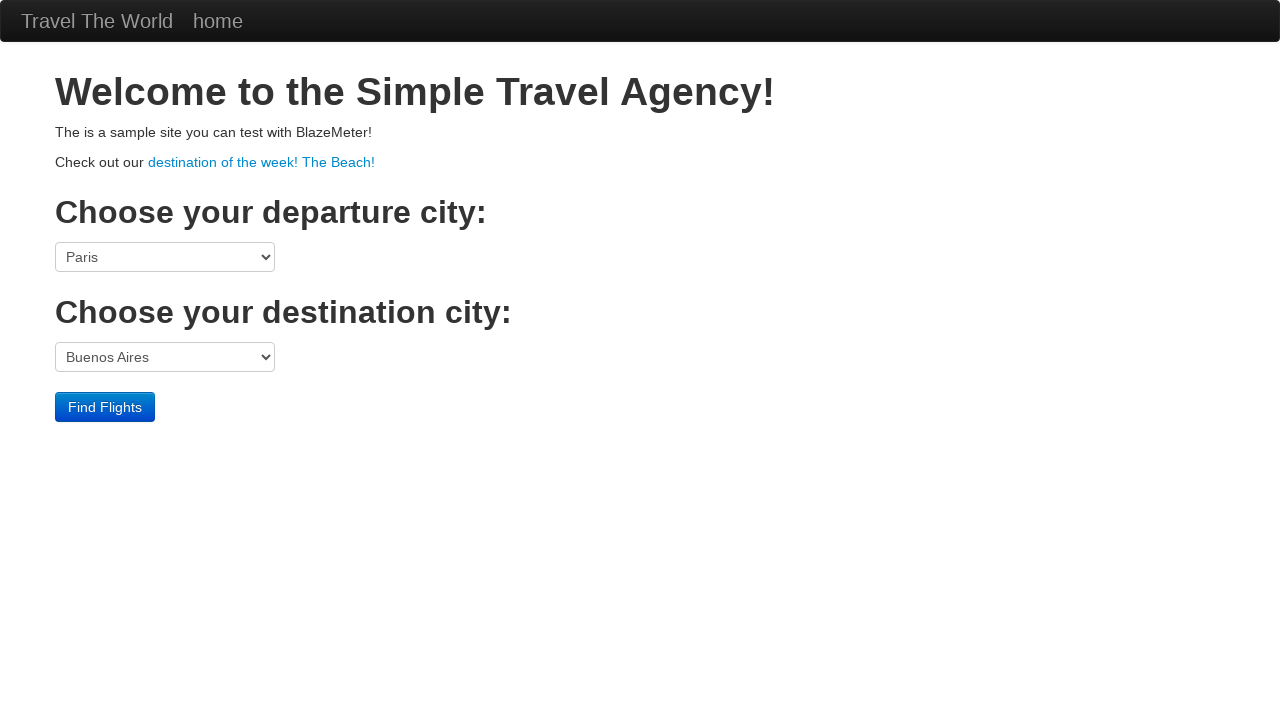

Retrieved all options from the departure city dropdown
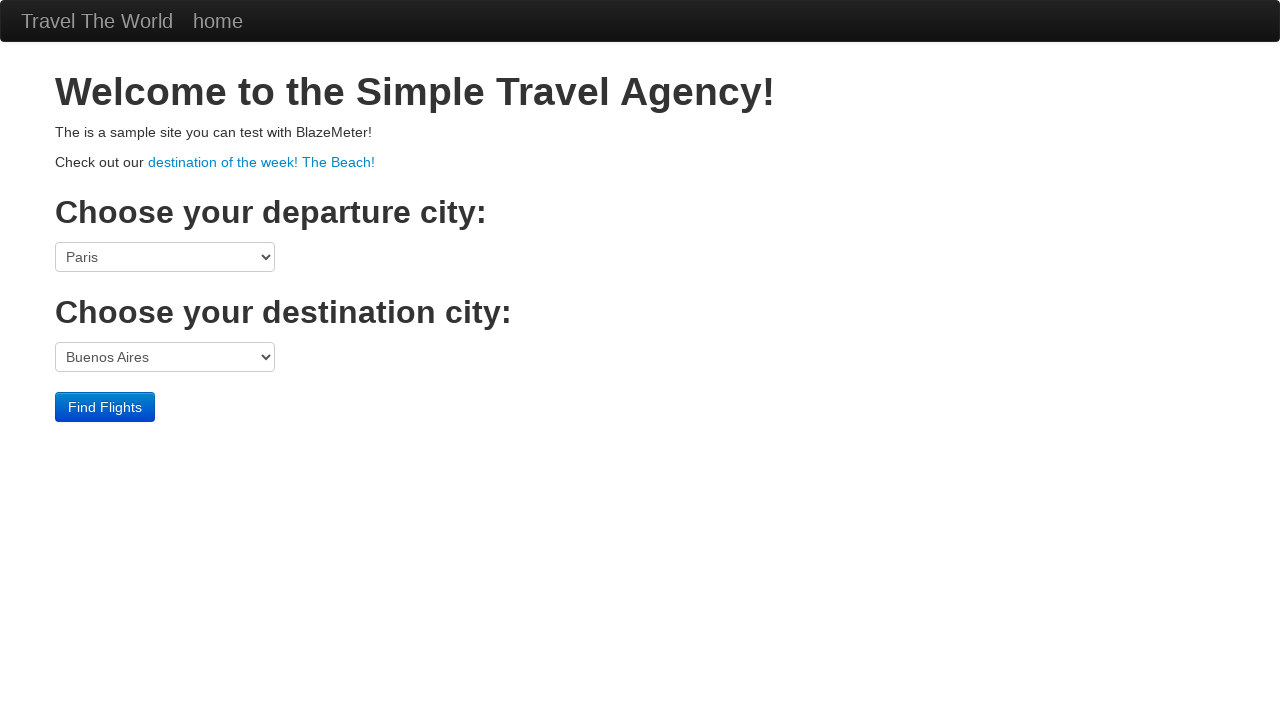

Extracted the value of the last dropdown option
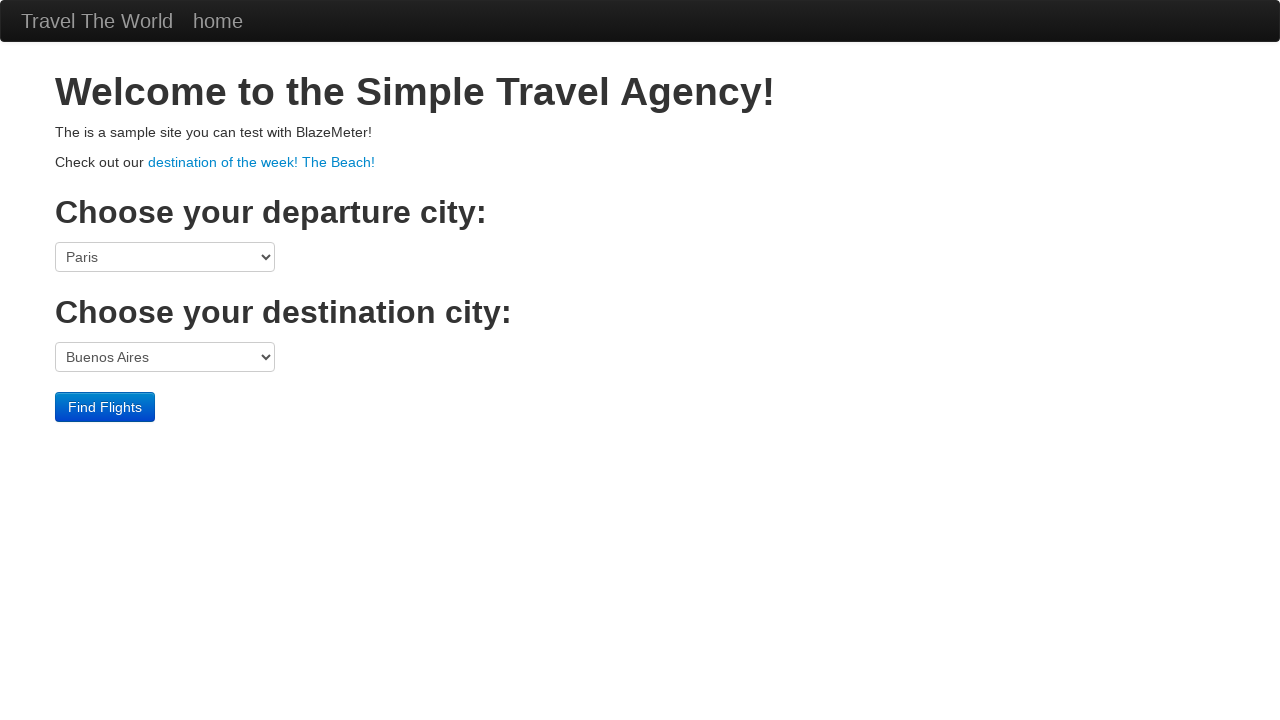

Selected the last option from the departure city dropdown on select[name='fromPort']
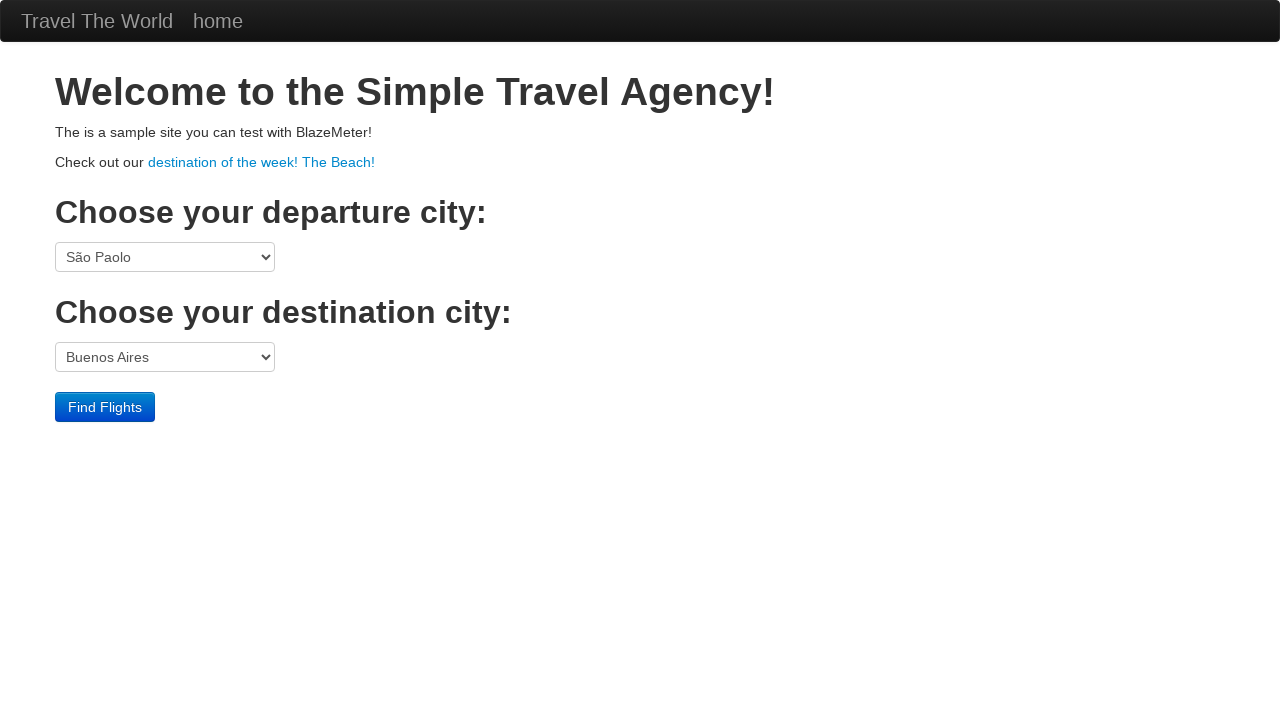

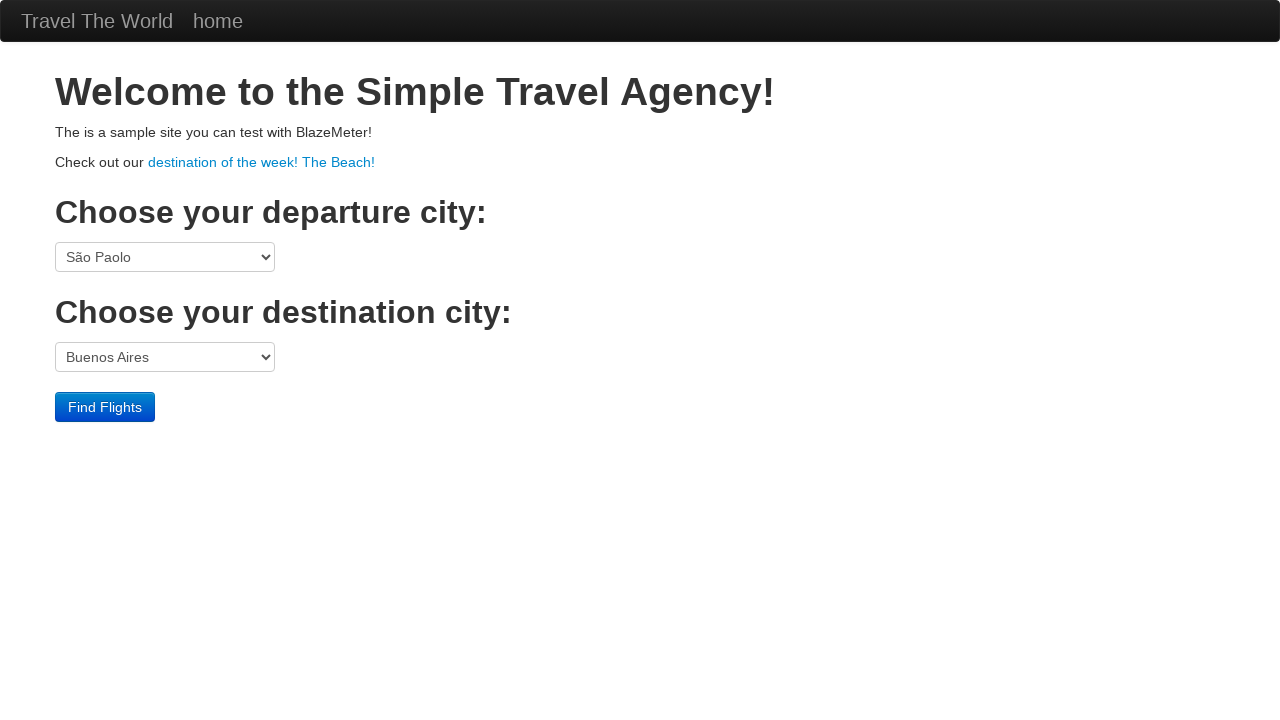